Tests dynamic controls by verifying a text field is initially disabled, clicking Enable button, waiting for loading indicator, and verifying the field becomes enabled with success message

Starting URL: https://the-internet.herokuapp.com/dynamic_controls

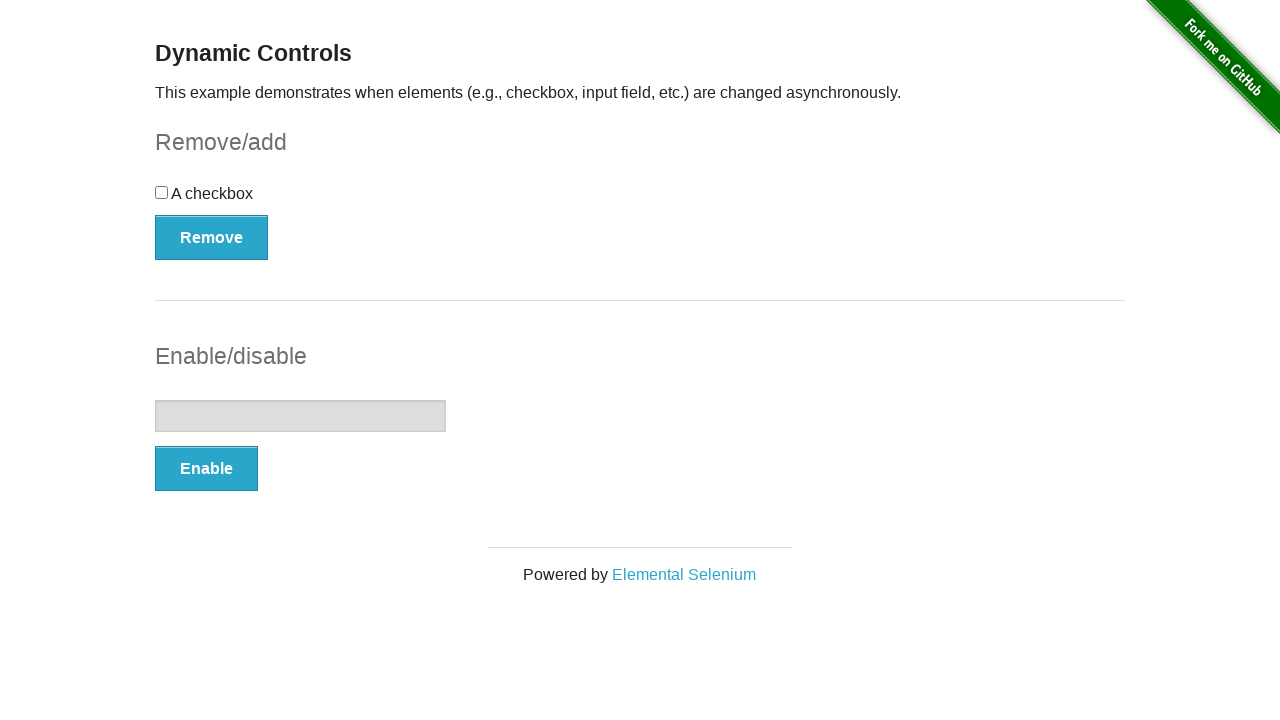

Navigated to dynamic controls page
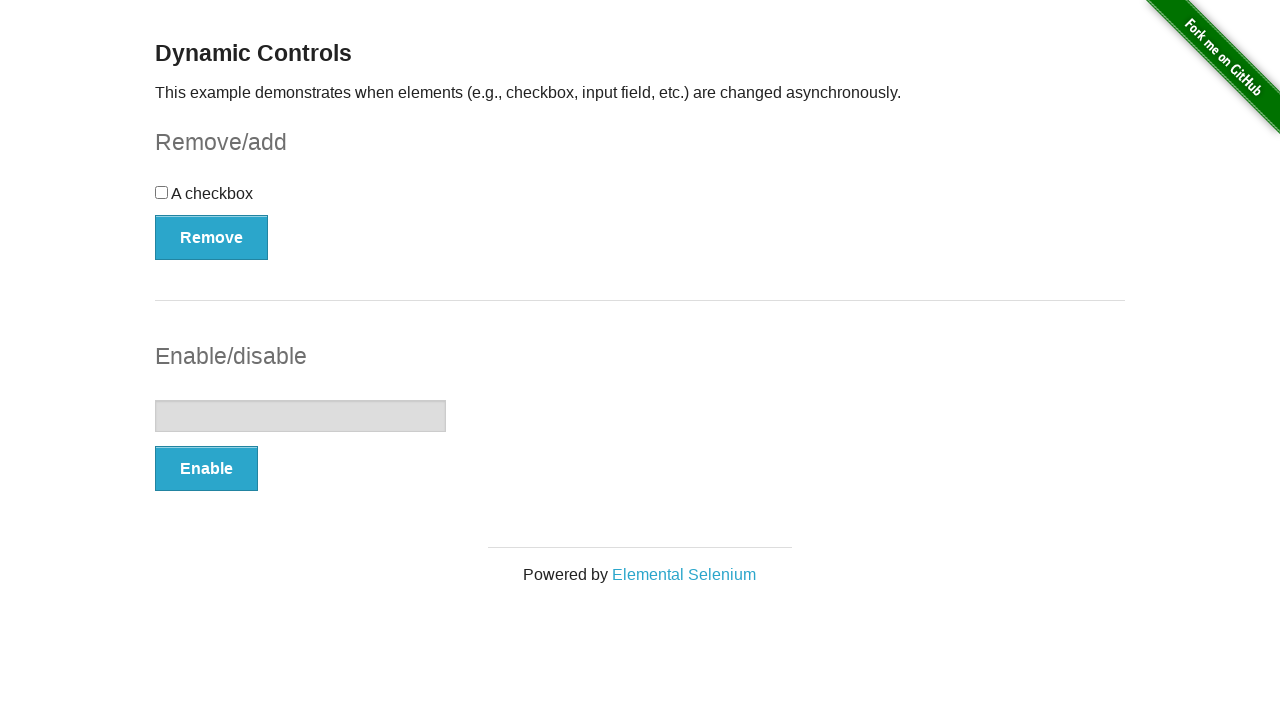

Located text field element
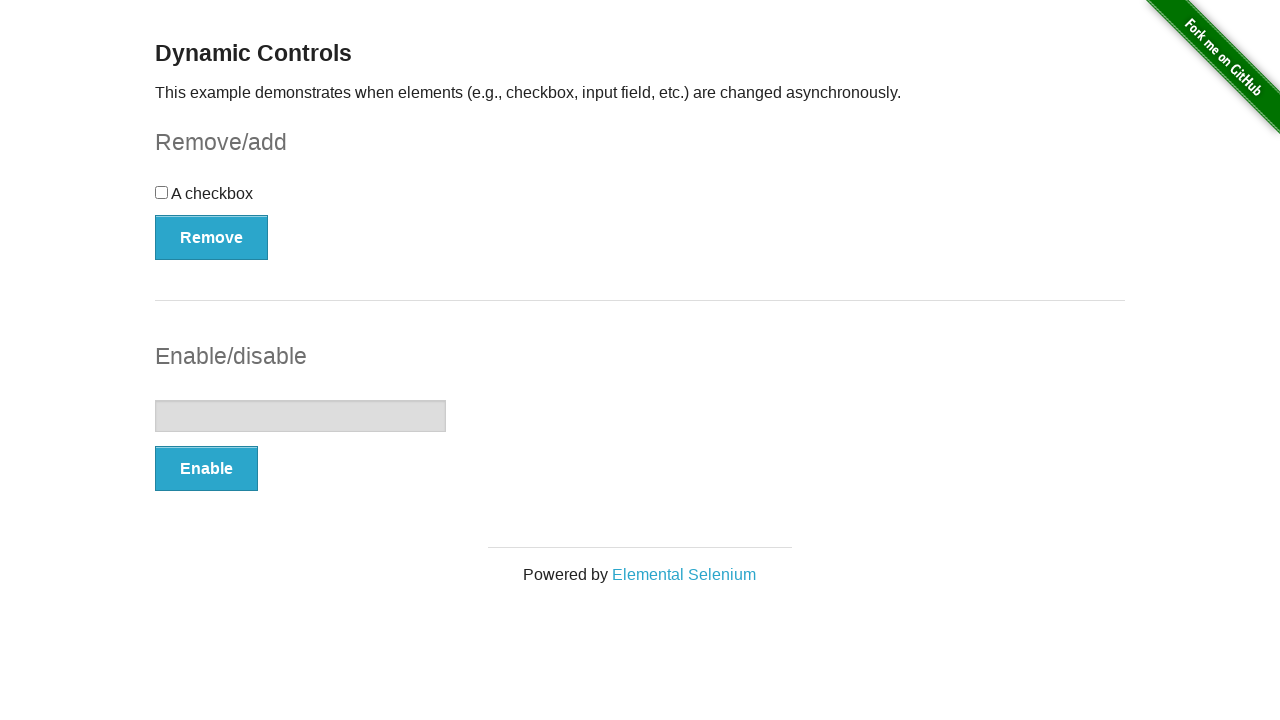

Verified text field is initially disabled
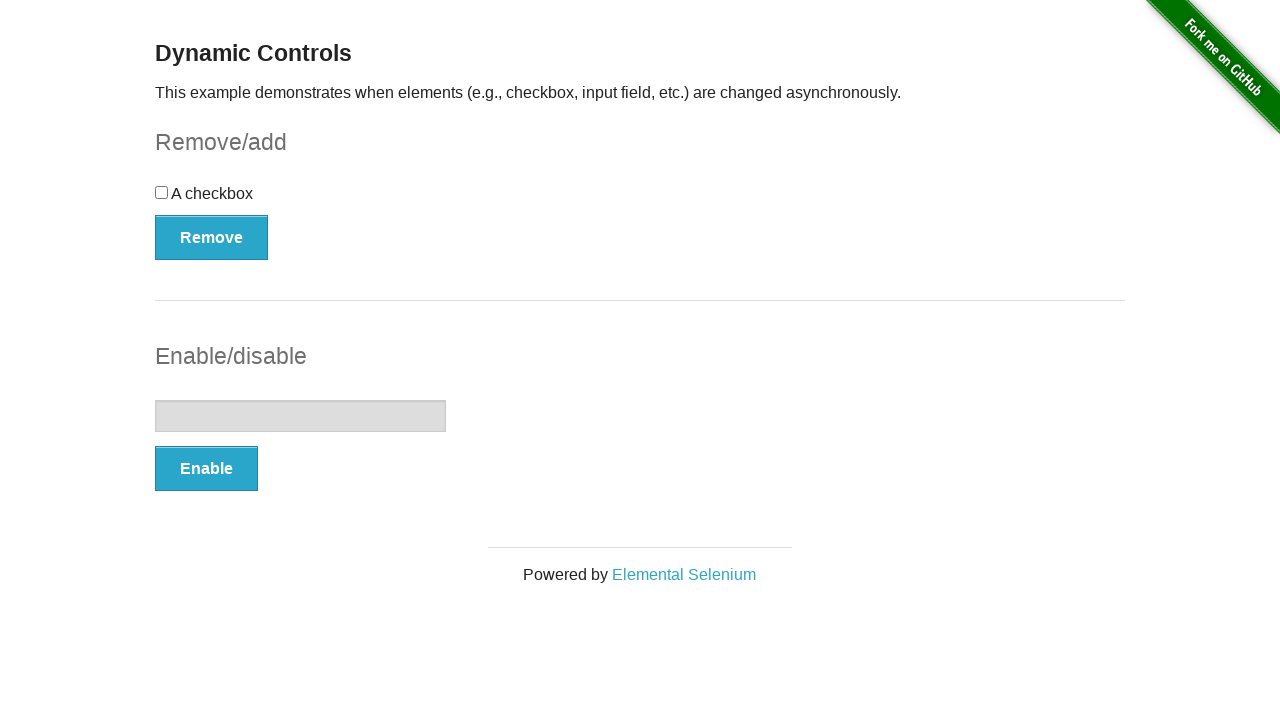

Clicked Enable button at (206, 469) on button:has-text('Enable')
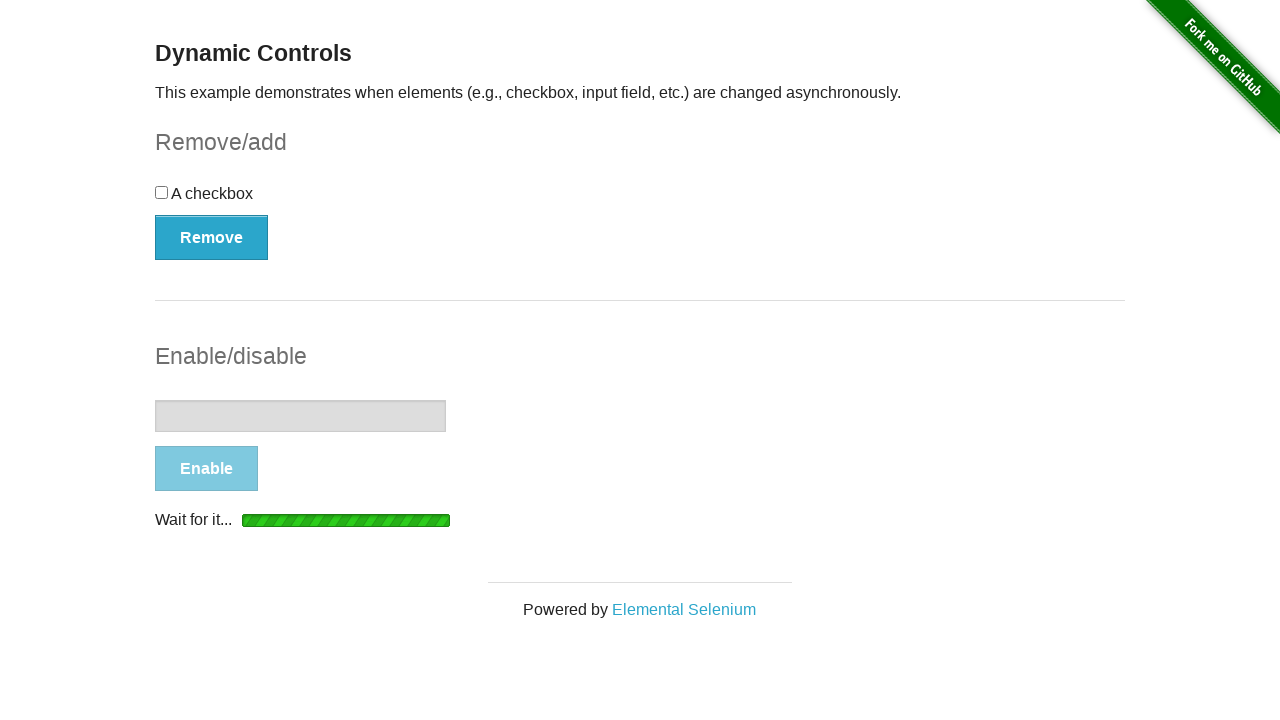

Loading indicator appeared
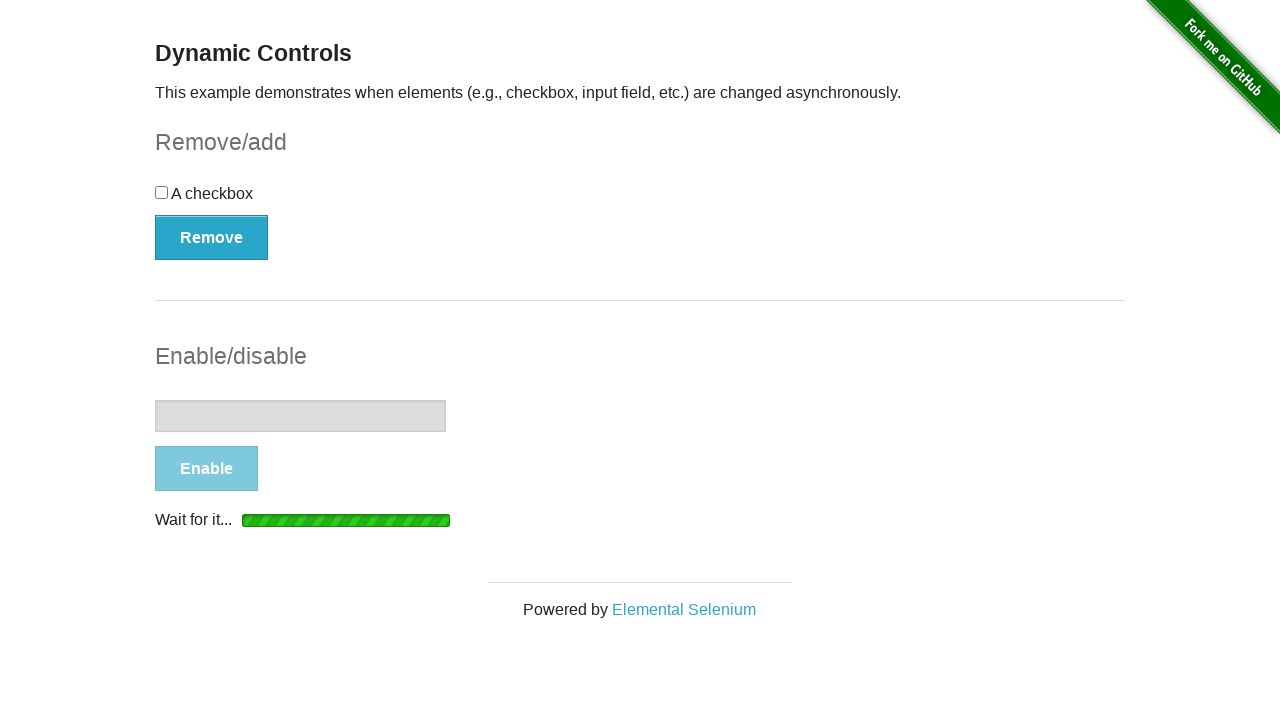

Verified loading indicator is visible
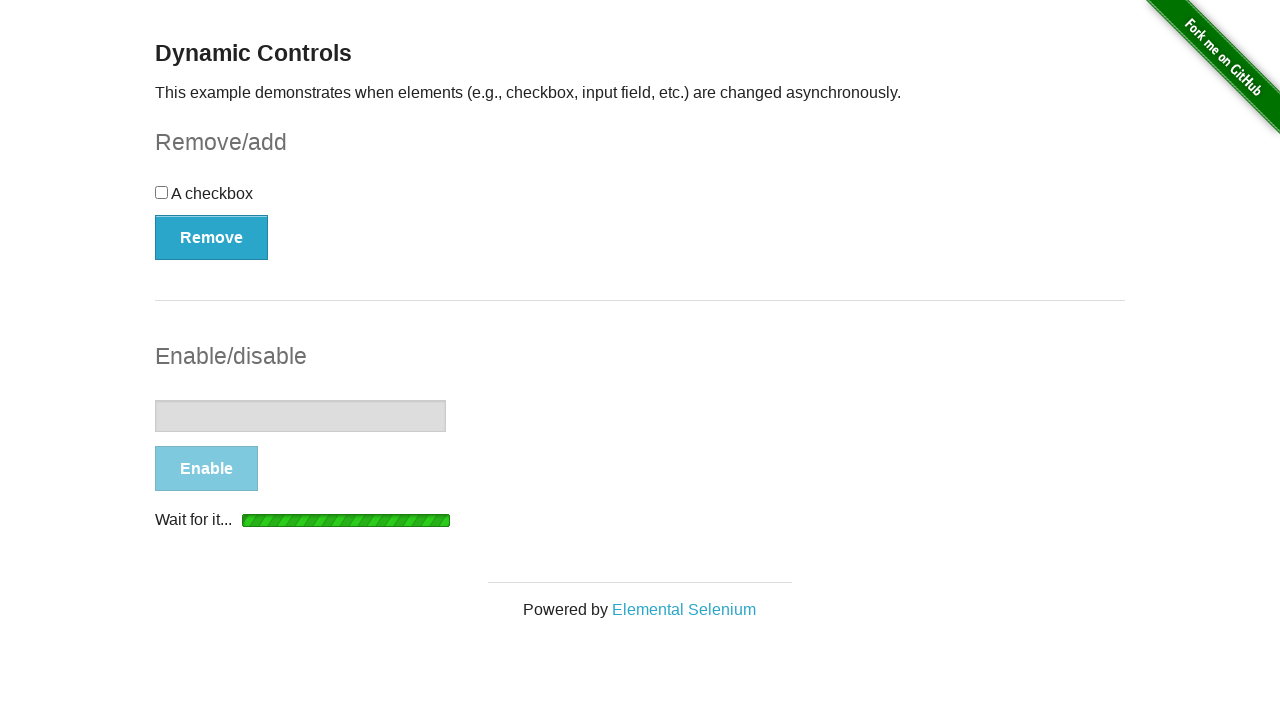

Success message appeared
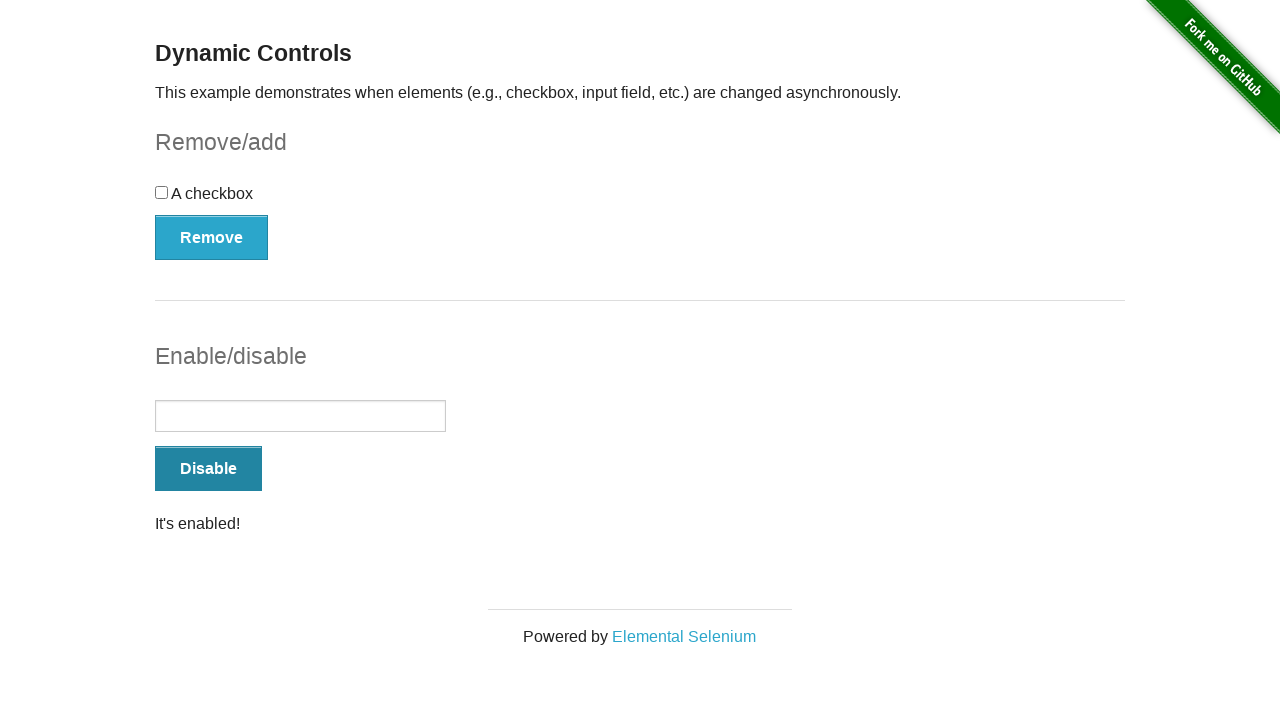

Verified success message displays 'It's enabled!'
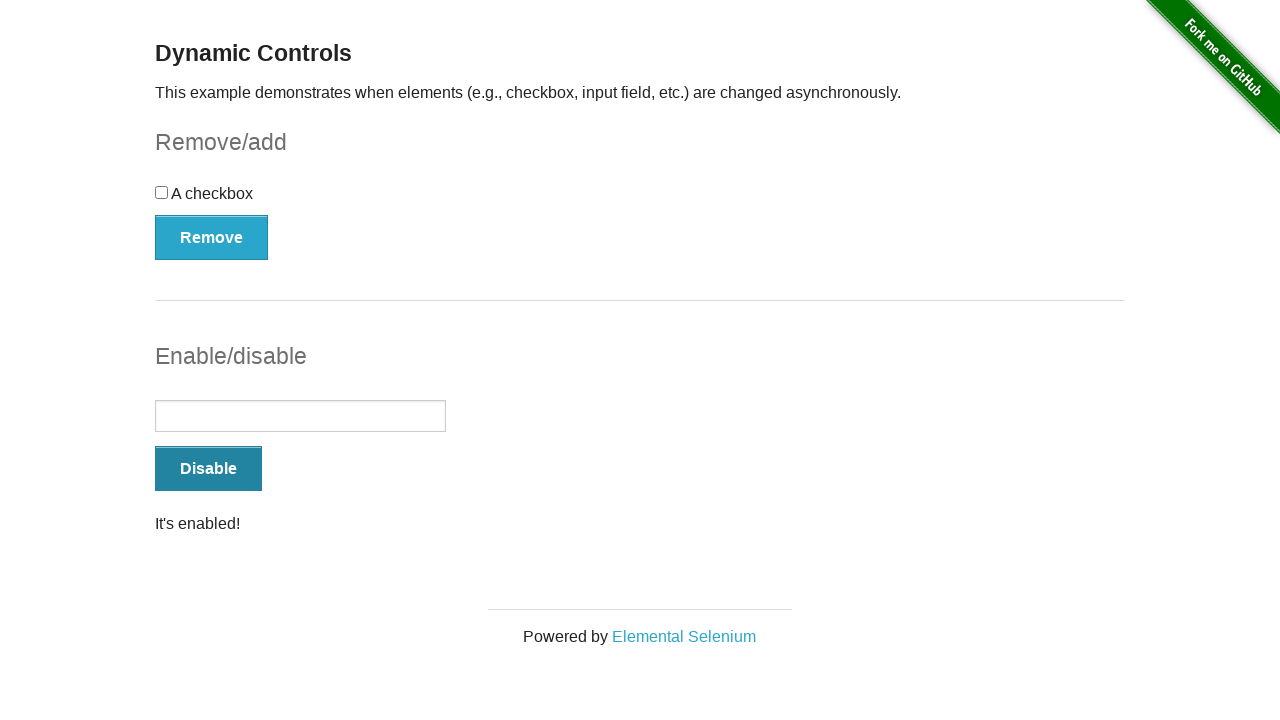

Verified text field is now enabled
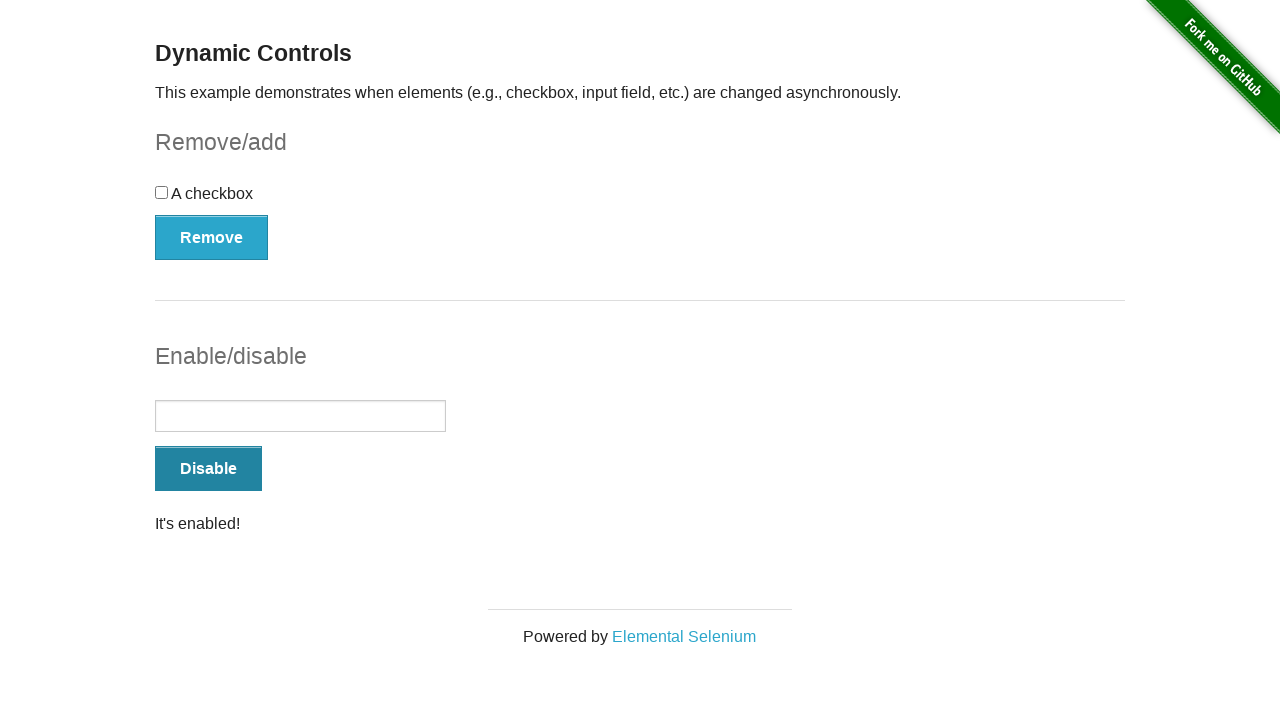

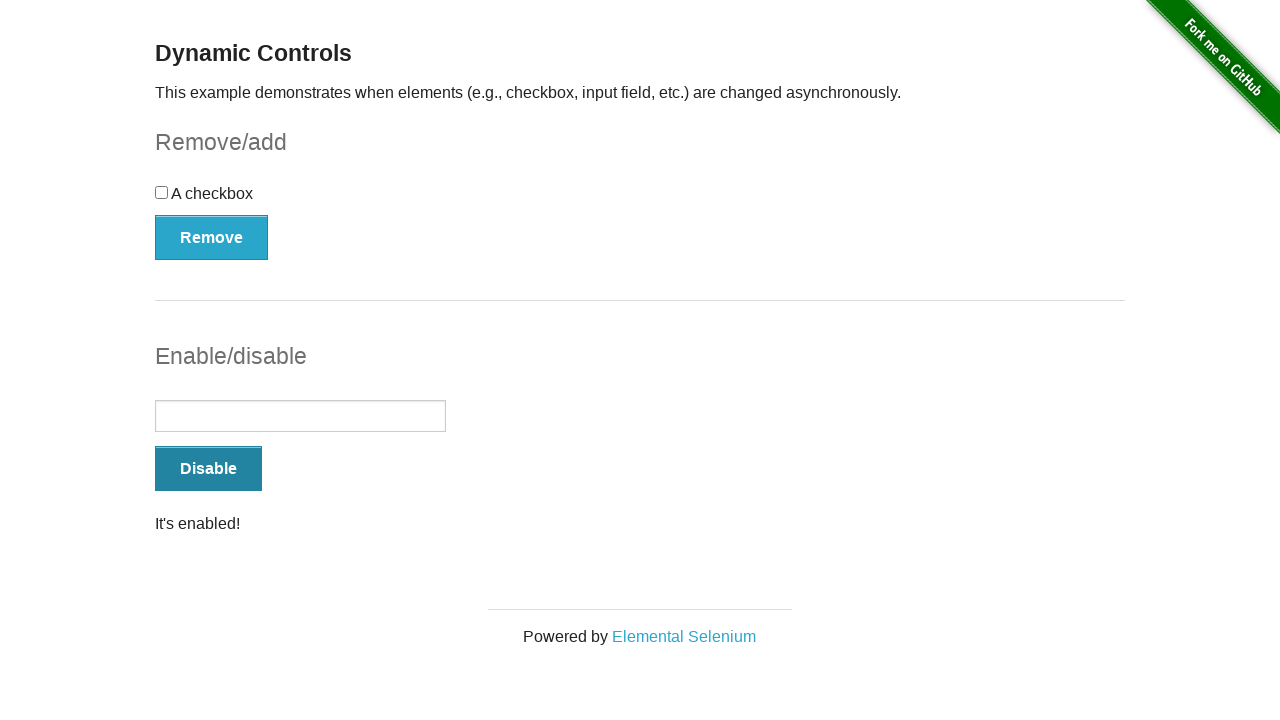